Tests submitting an empty form by clicking the Form link and then submitting without filling any fields

Starting URL: https://formy-project.herokuapp.com/

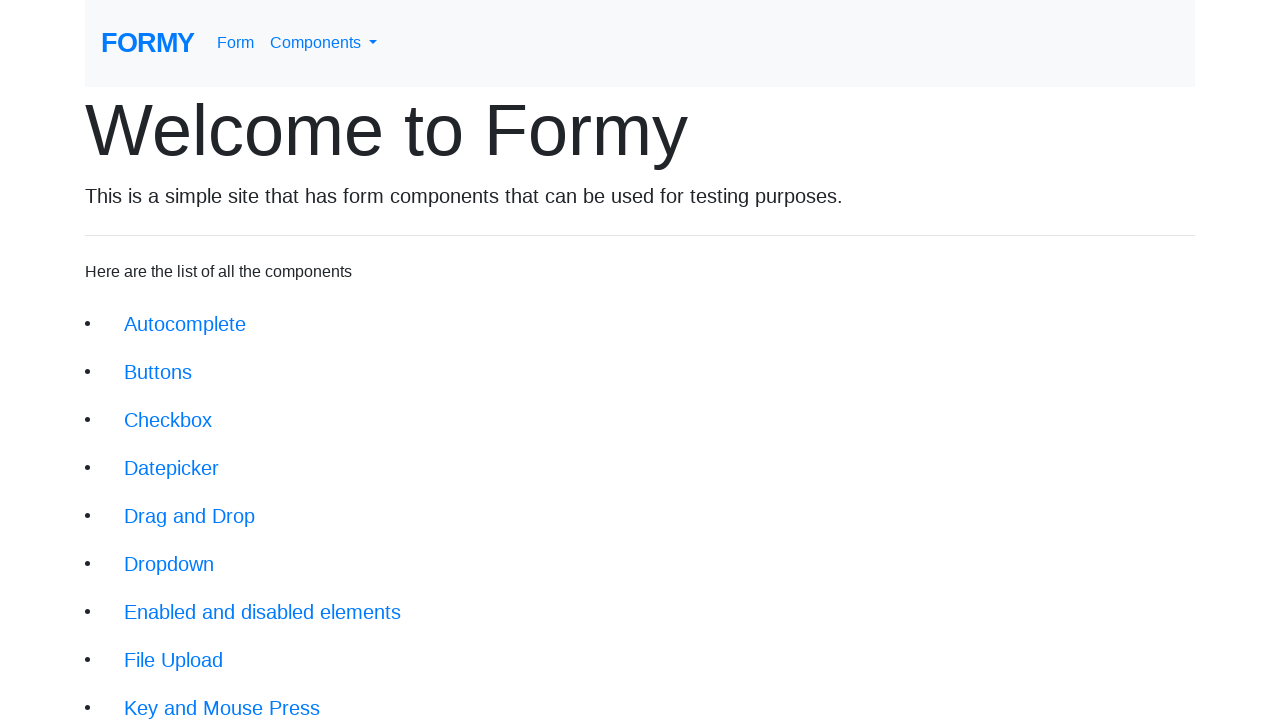

Clicked on Form link at (236, 43) on xpath=//a[text()='Form']
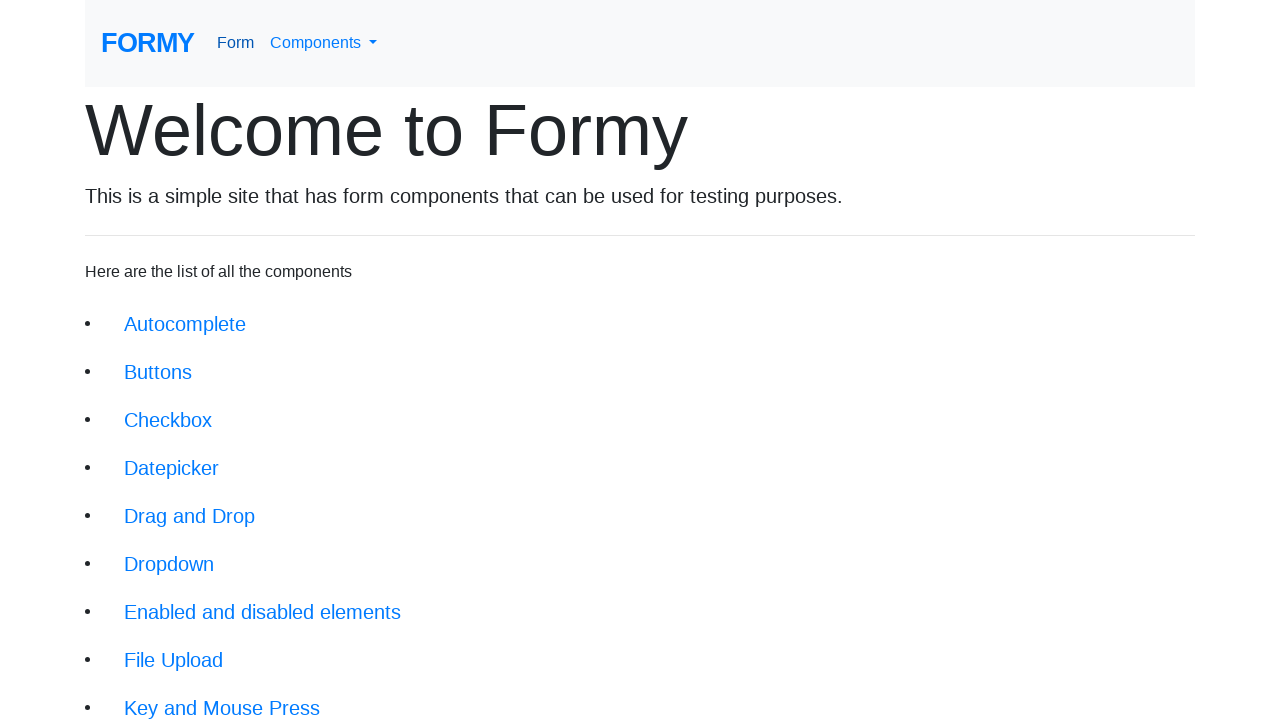

Clicked submit button without filling any fields at (148, 680) on xpath=//a[@class='btn btn-lg btn-primary']
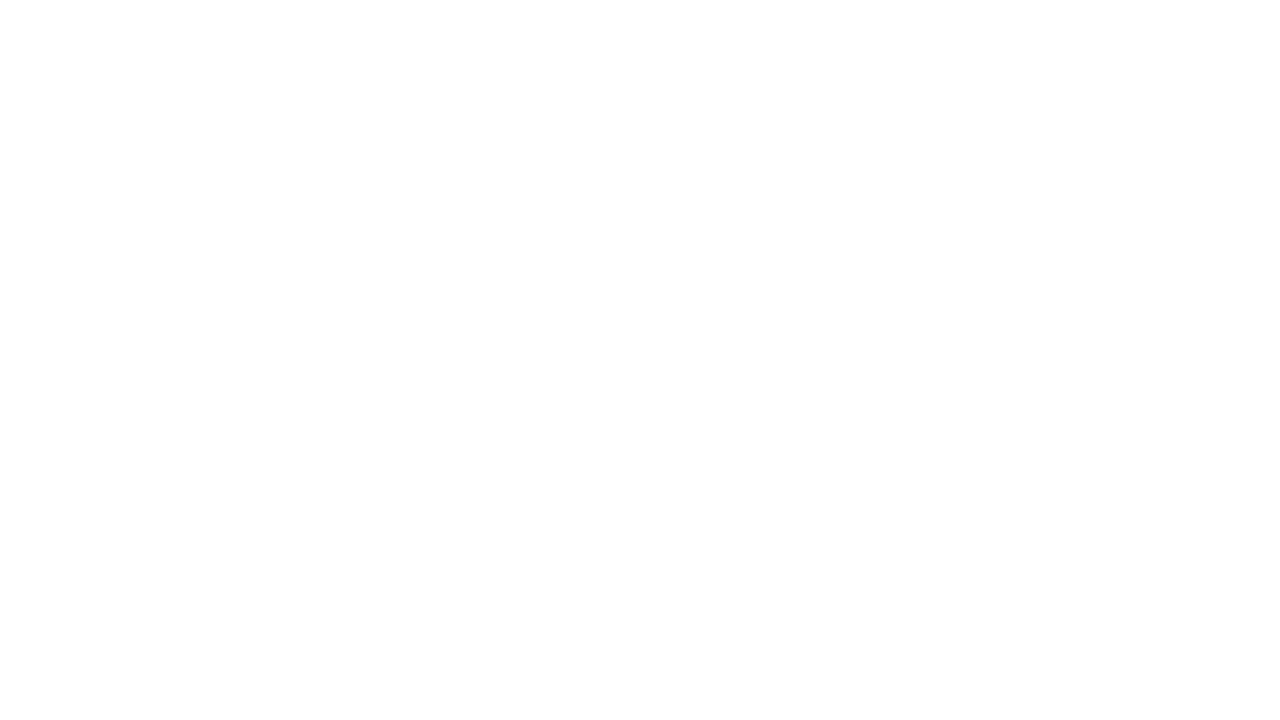

Success message appeared after submitting empty form
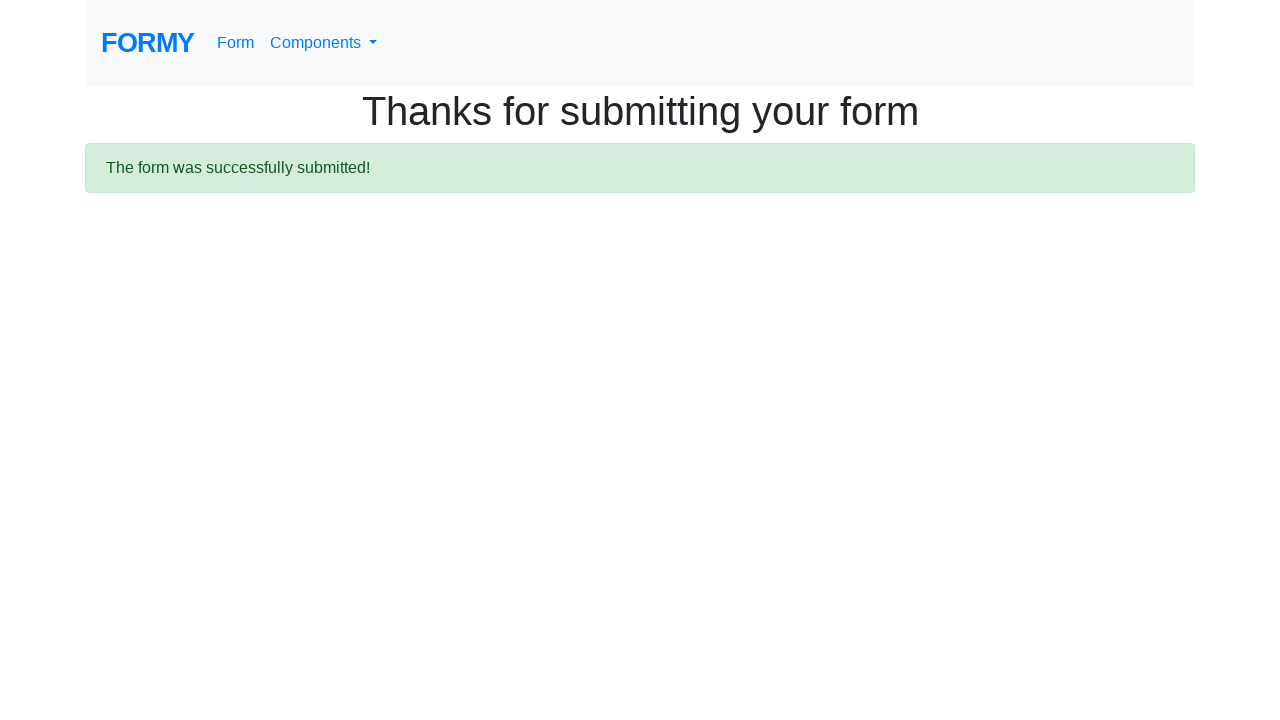

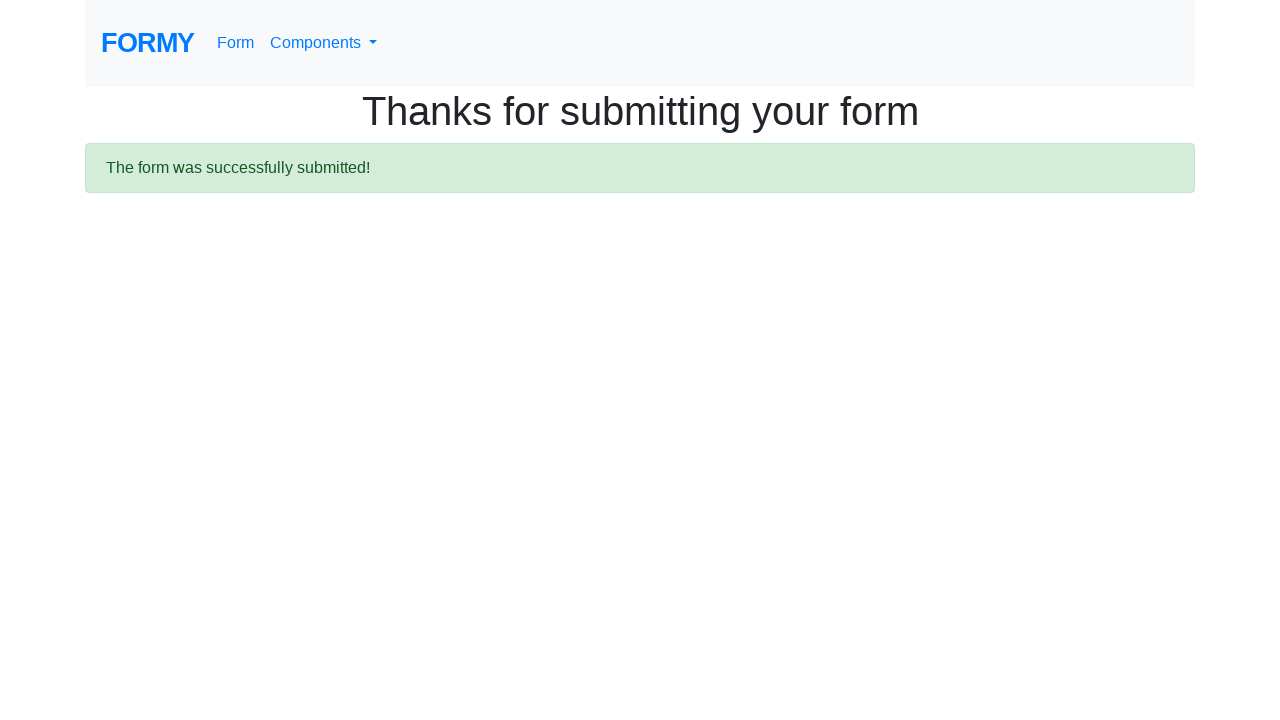